Tests dynamic page loading by clicking a Start button, waiting for the loading bar to complete, and verifying that the "Hello World" finish text appears.

Starting URL: http://the-internet.herokuapp.com/dynamic_loading/2

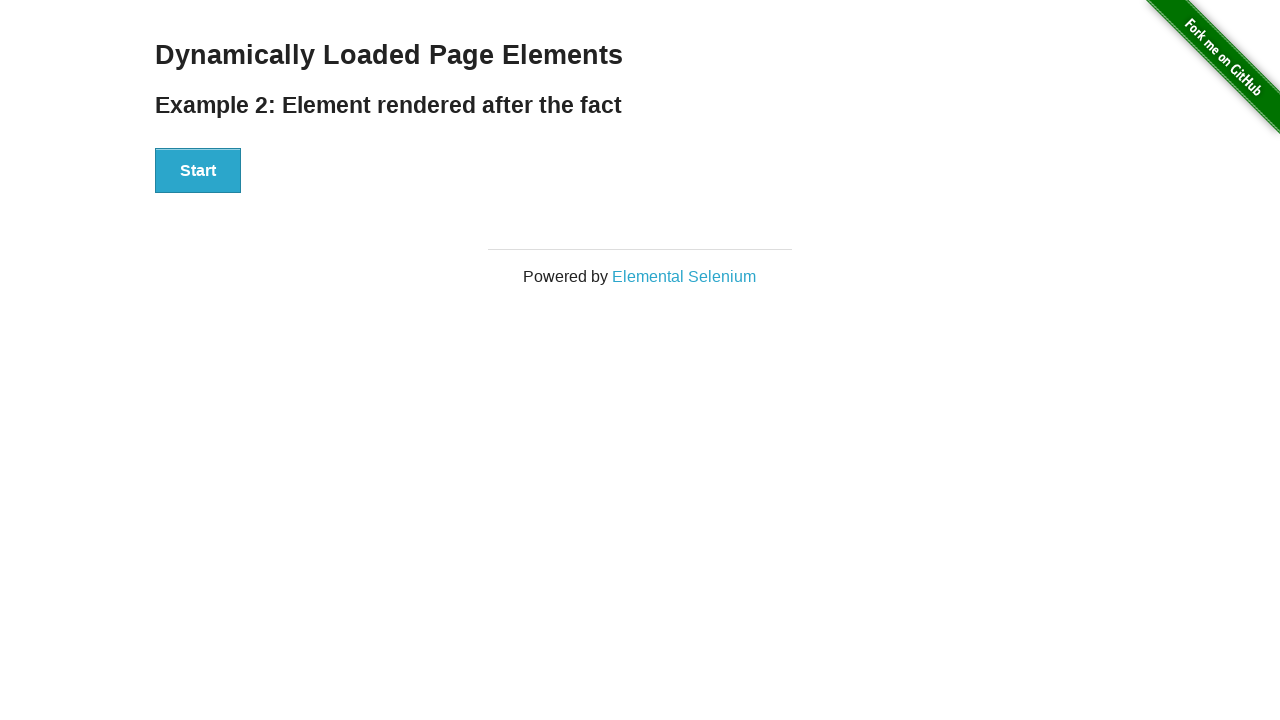

Clicked the Start button to initiate dynamic loading at (198, 171) on #start button
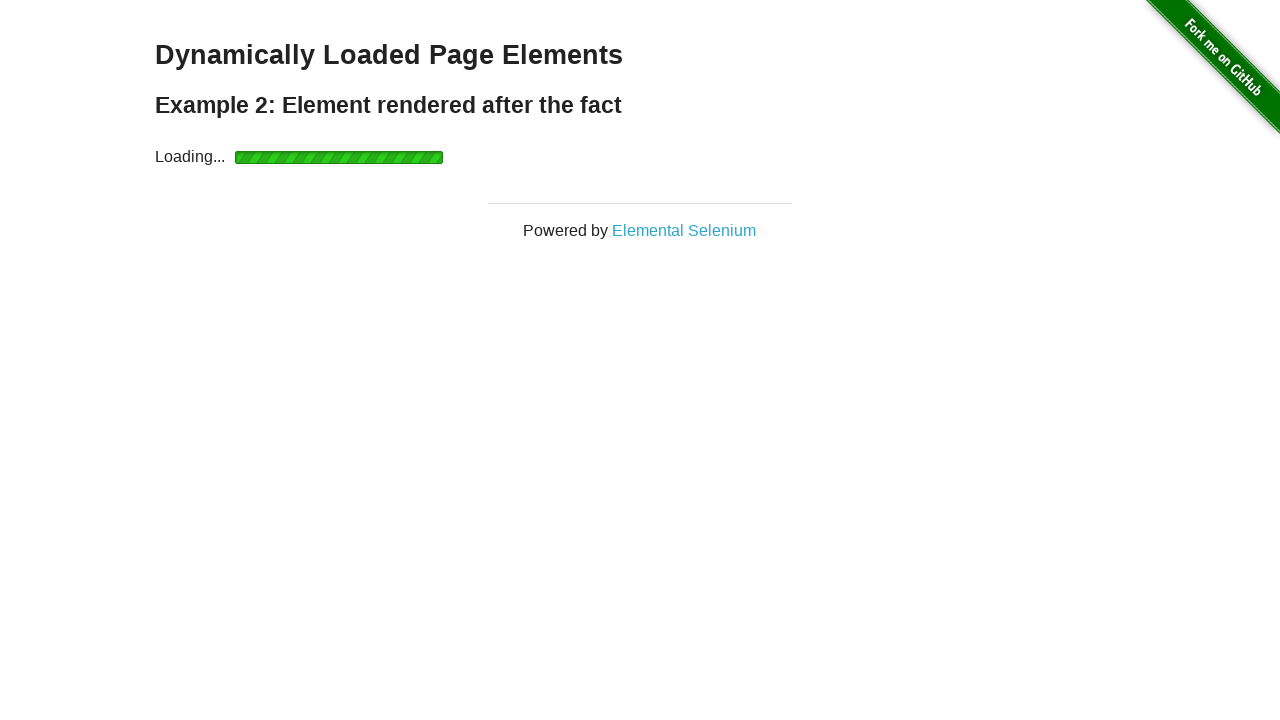

Waited for loading bar to complete and finish element to become visible
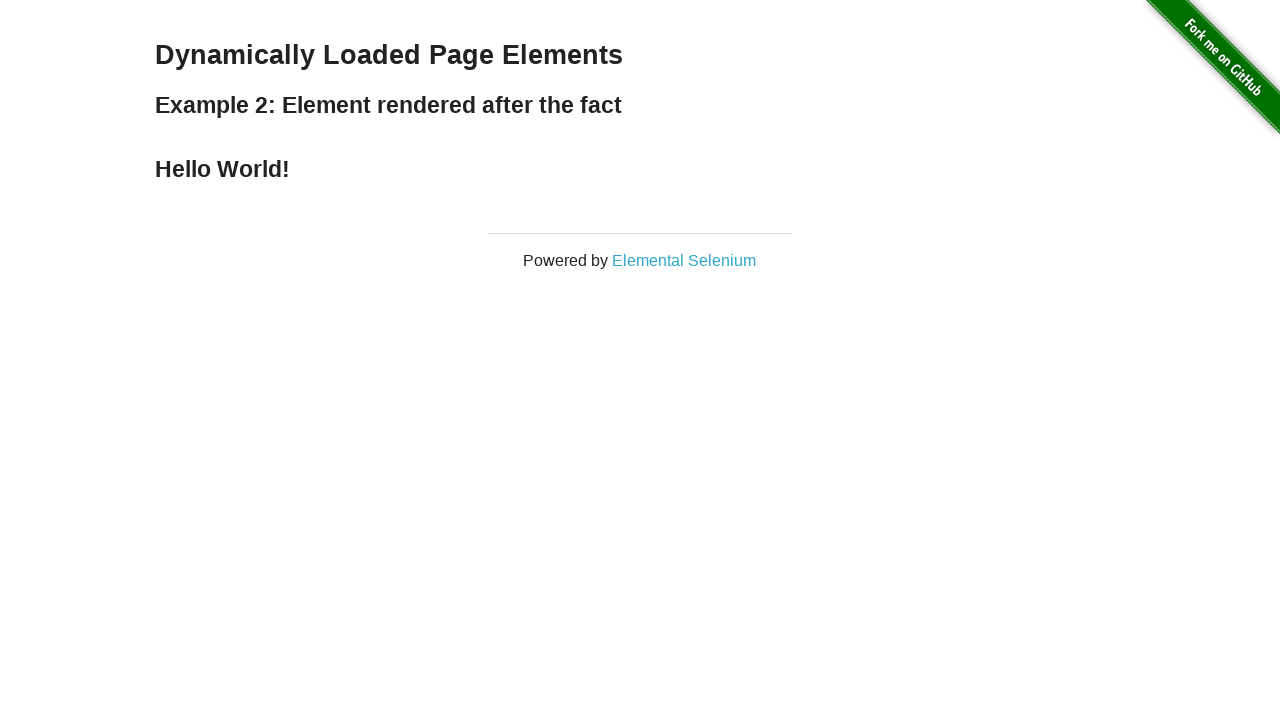

Verified that 'Hello World' finish text is displayed
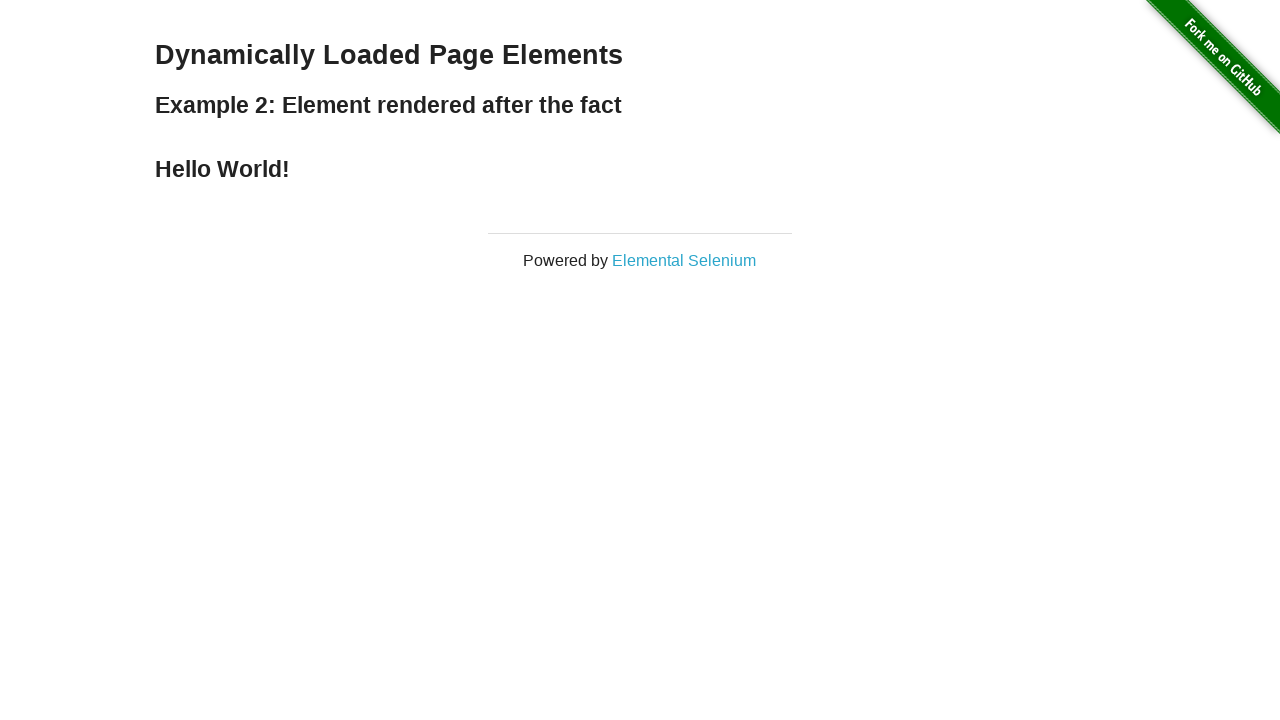

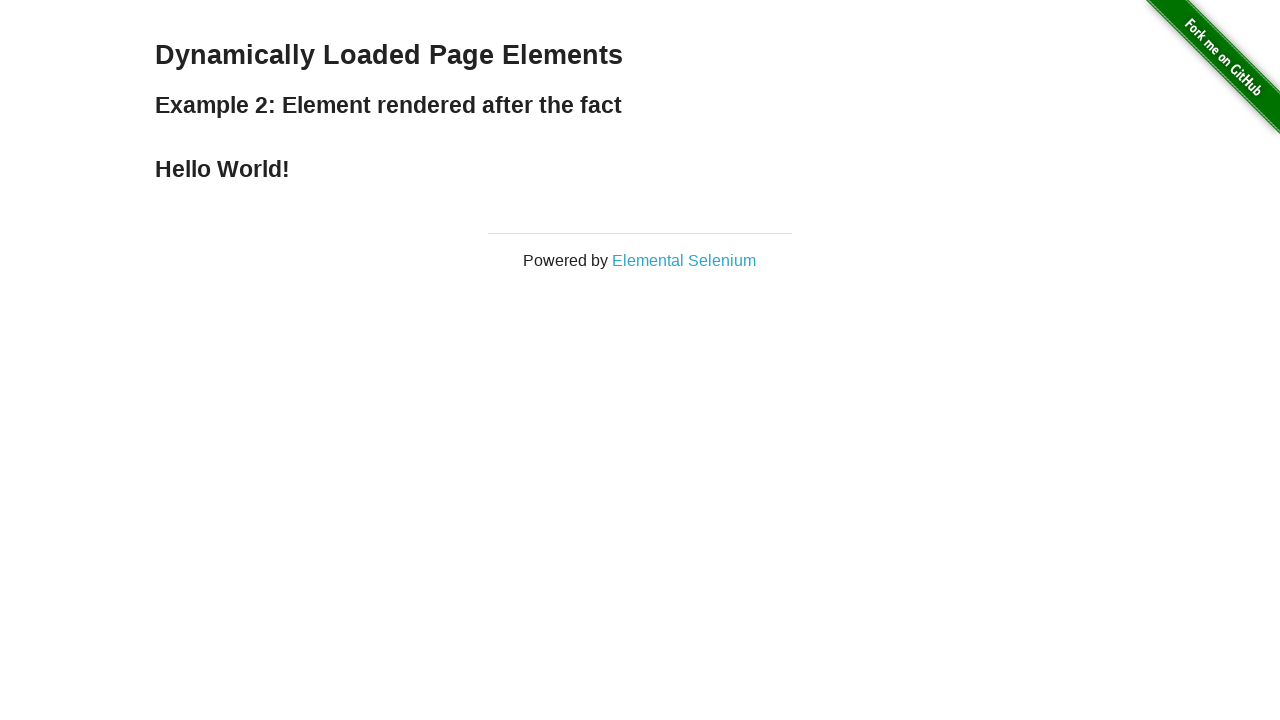